Tests JavaScript alert handling by triggering three different alert types (simple alert, confirm dialog, and prompt dialog) and interacting with each - accepting the first, dismissing the second, and entering text in the third.

Starting URL: https://demoqa.com/alerts

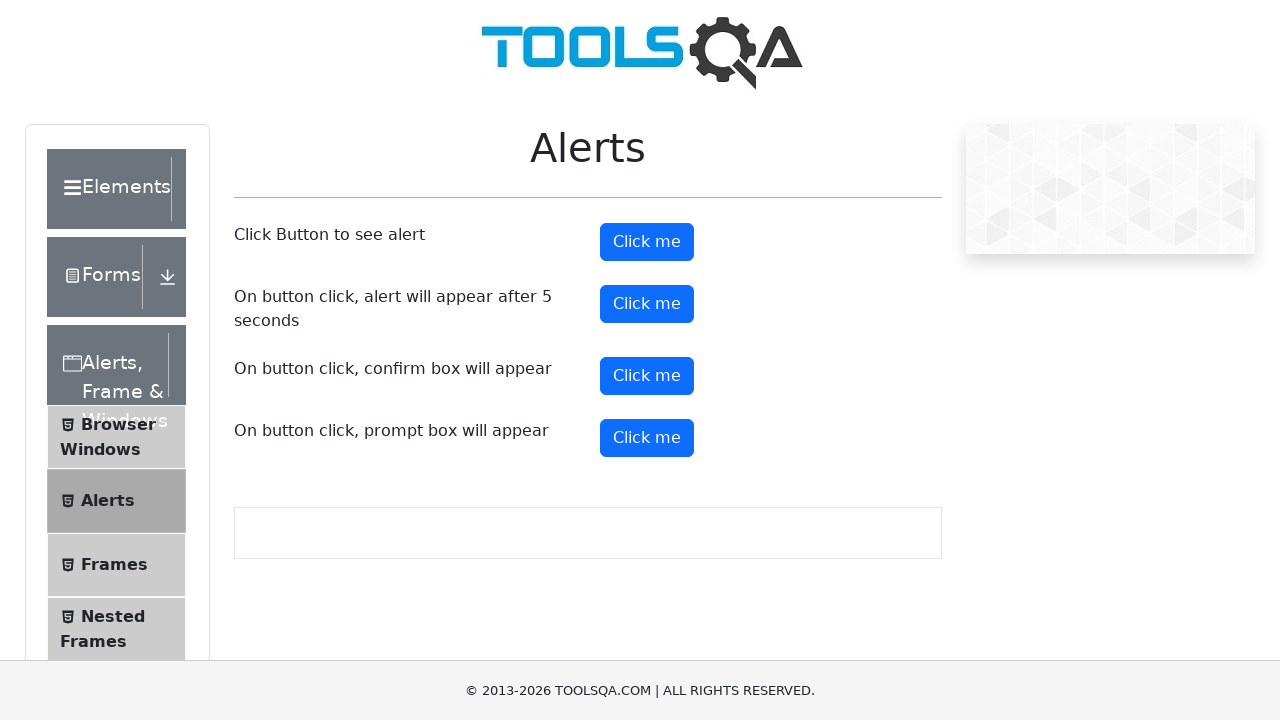

Clicked button to trigger simple alert at (647, 242) on button#alertButton
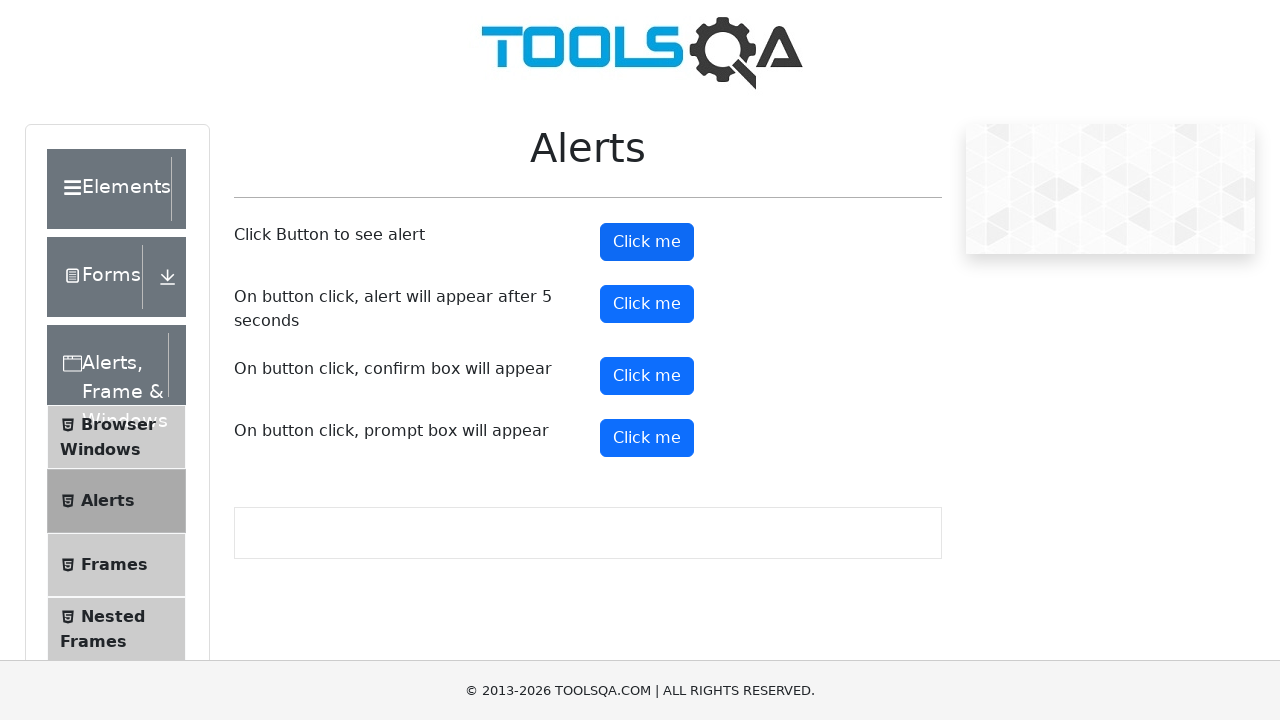

Set up dialog handler to accept alerts
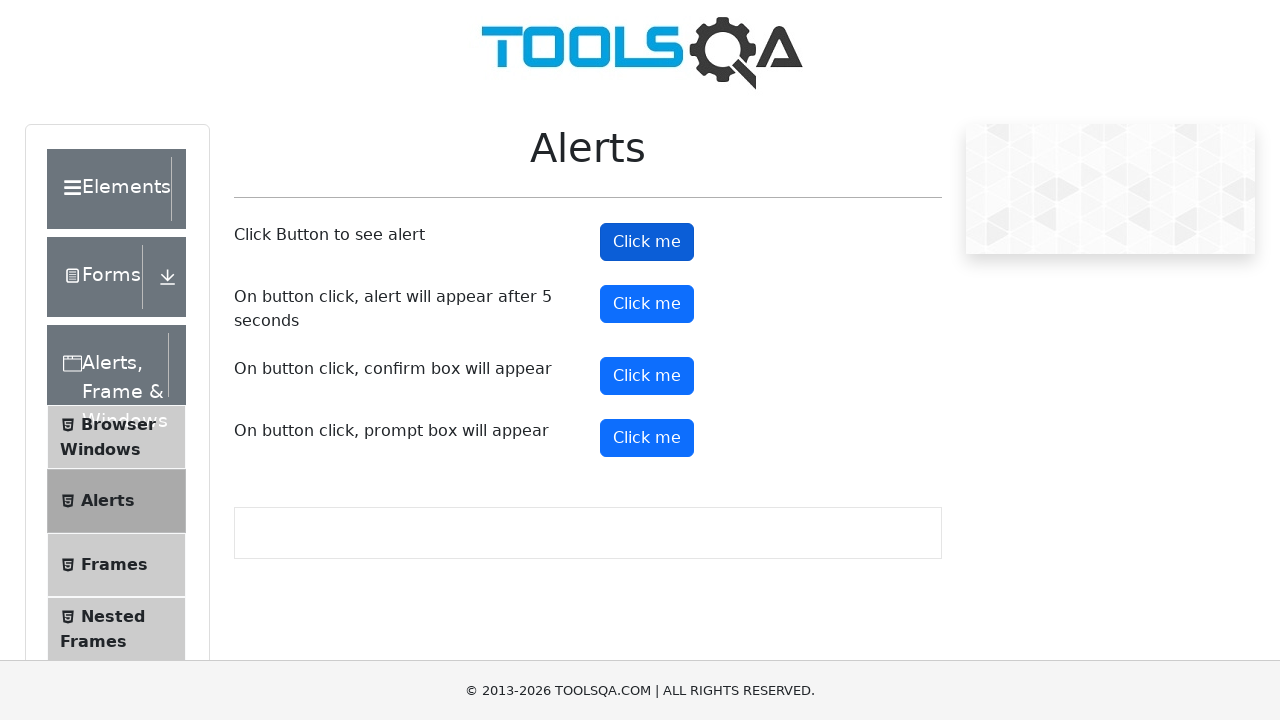

Waited 500ms for simple alert to be handled
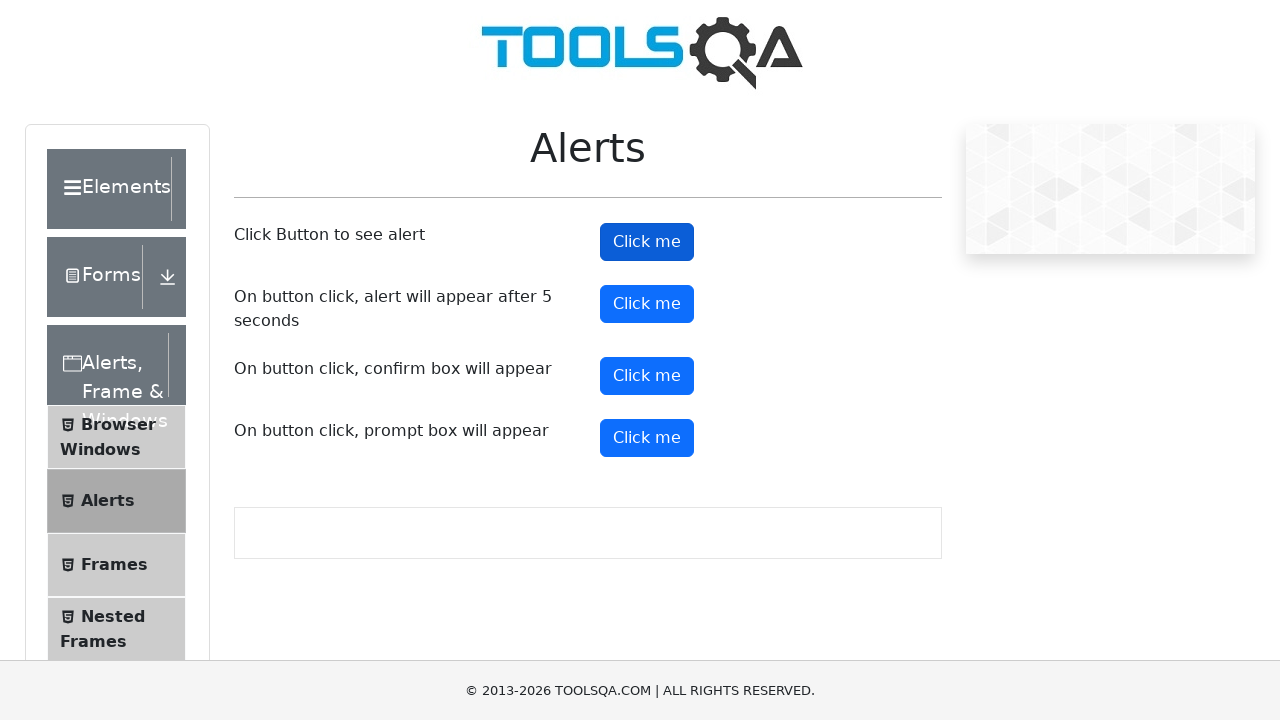

Clicked button to trigger confirm dialog at (647, 376) on button#confirmButton
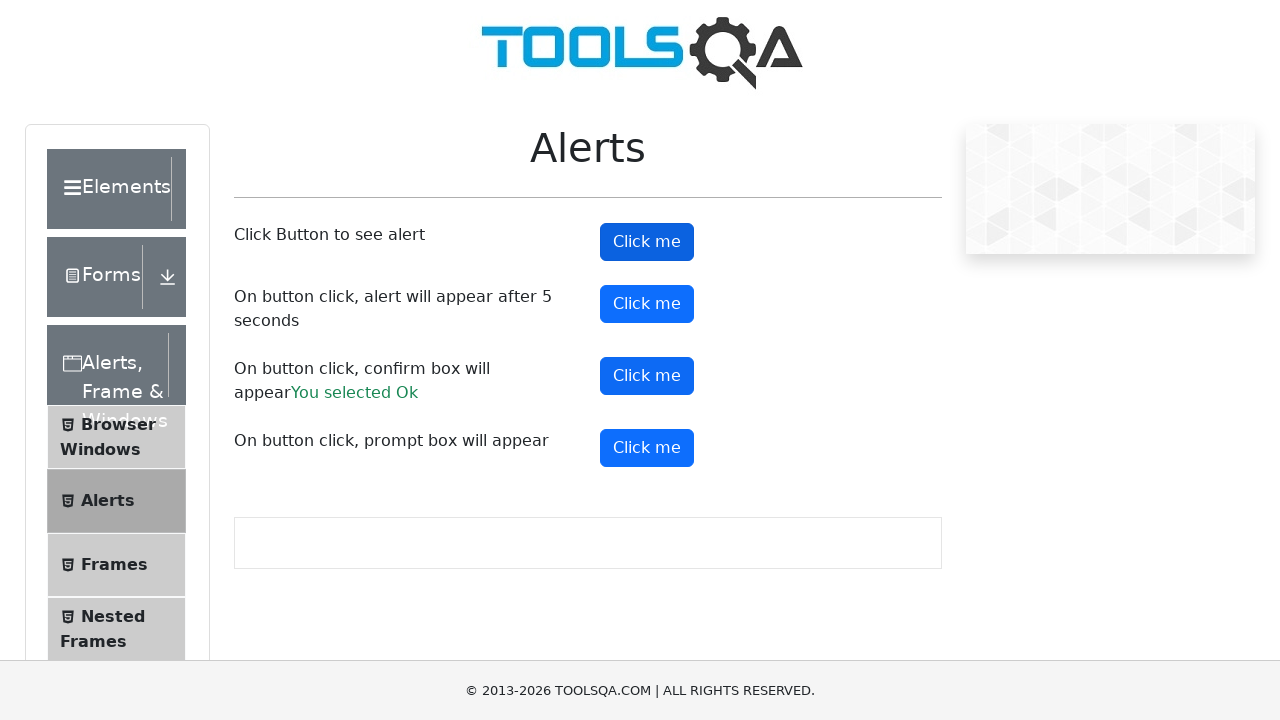

Set up dialog handler to dismiss confirm dialog
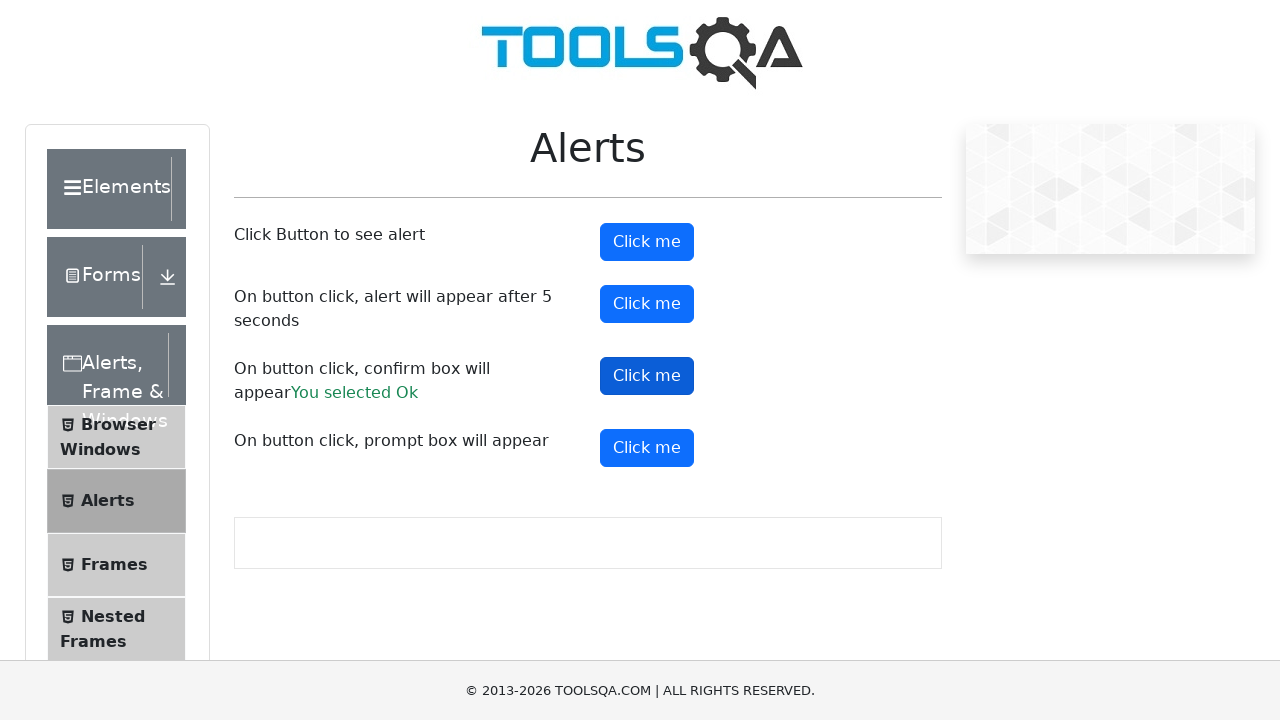

Waited 500ms for confirm dialog to be handled
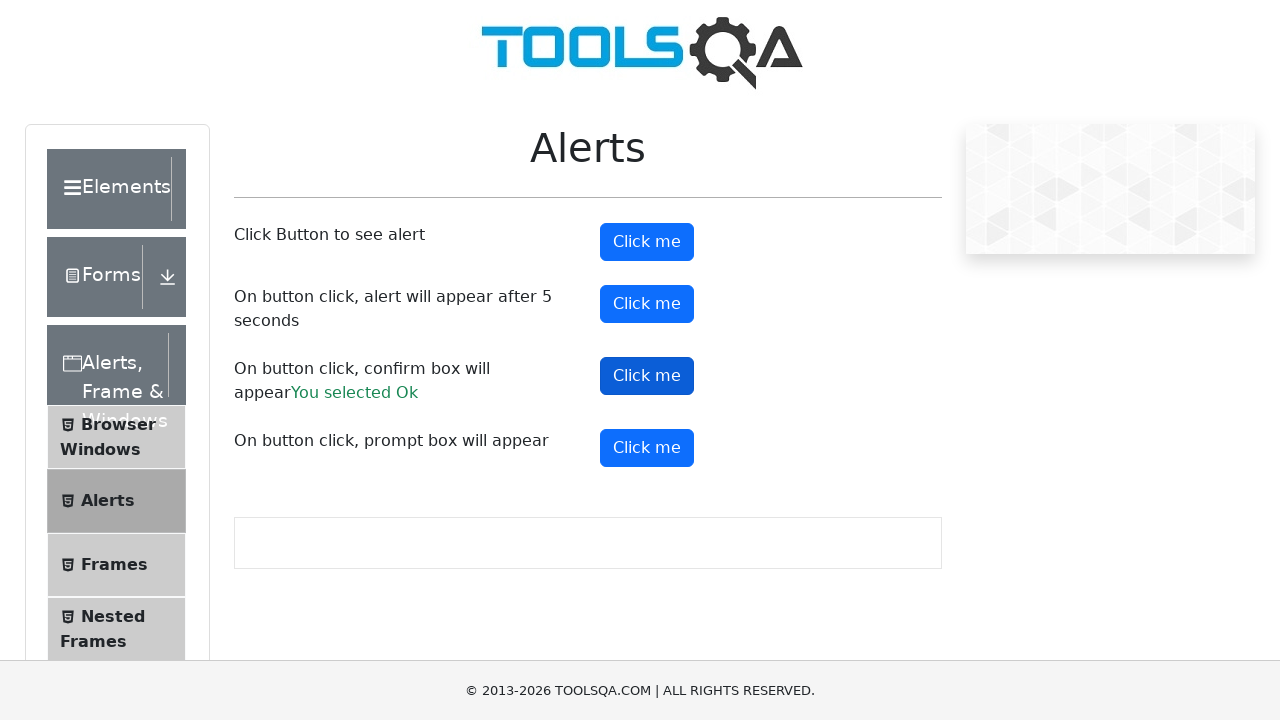

Clicked button to trigger prompt dialog at (647, 448) on button#promtButton
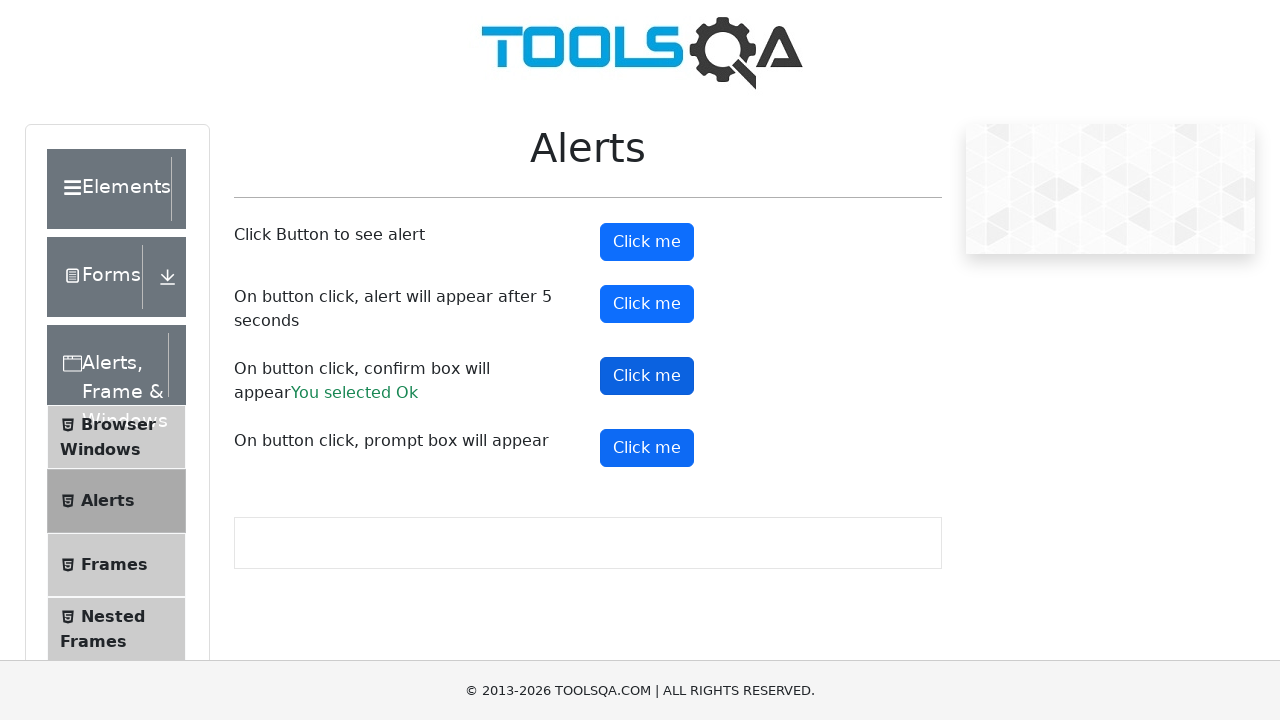

Set up dialog handler to enter 'Pritika' in prompt dialog
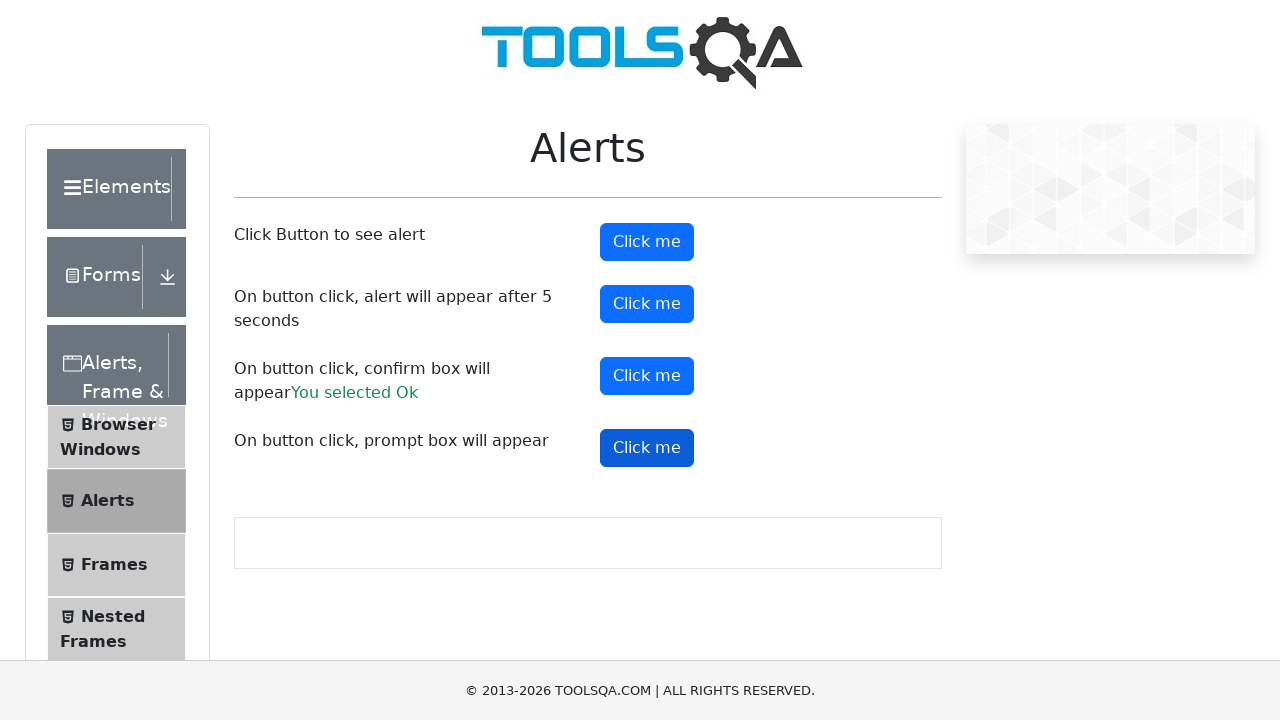

Waited 500ms for prompt dialog to be handled
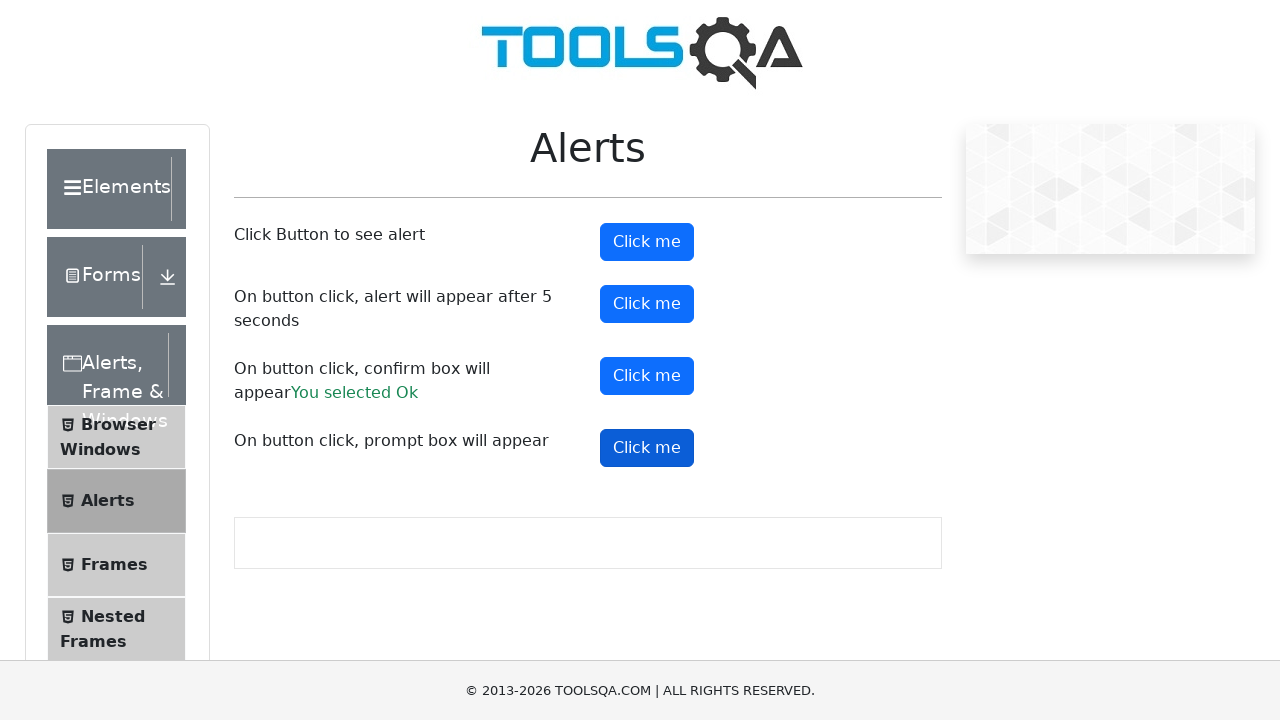

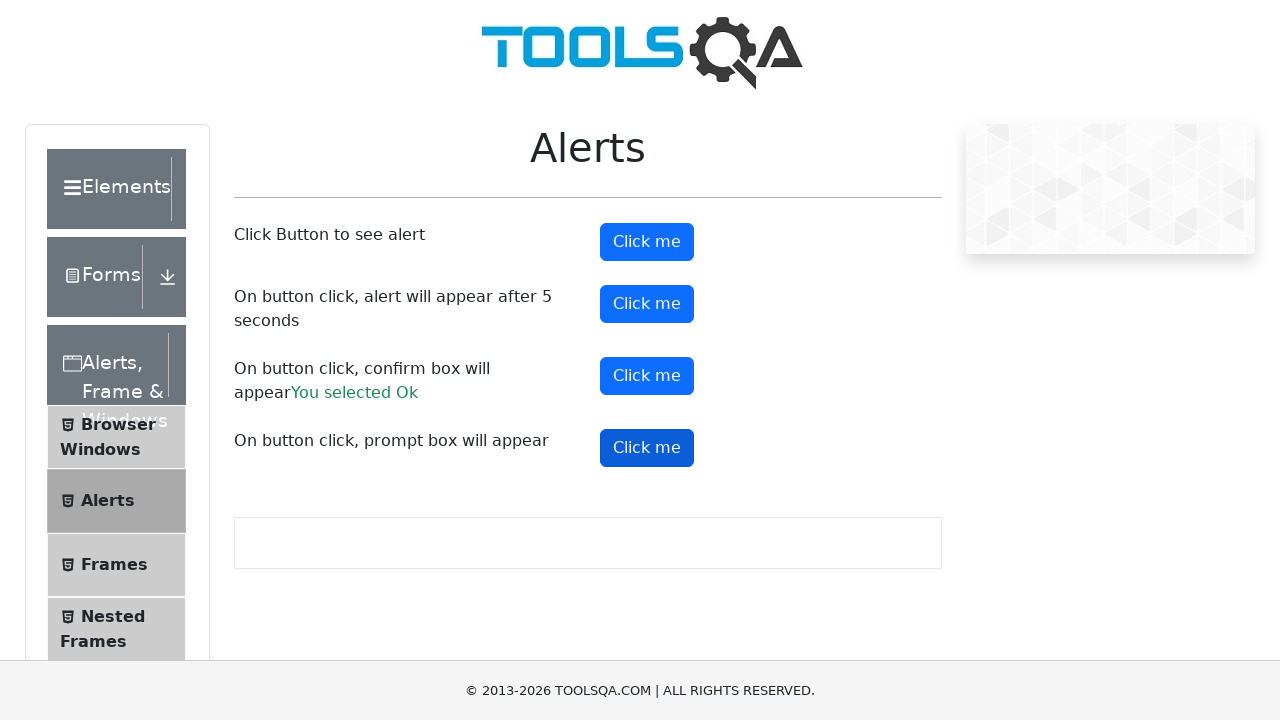